Tests window handling with multiple new windows by clicking the link multiple times to open 3 new windows, verifying 4 total windows exist, and checking window titles and content when switching between them.

Starting URL: https://the-internet.herokuapp.com/windows

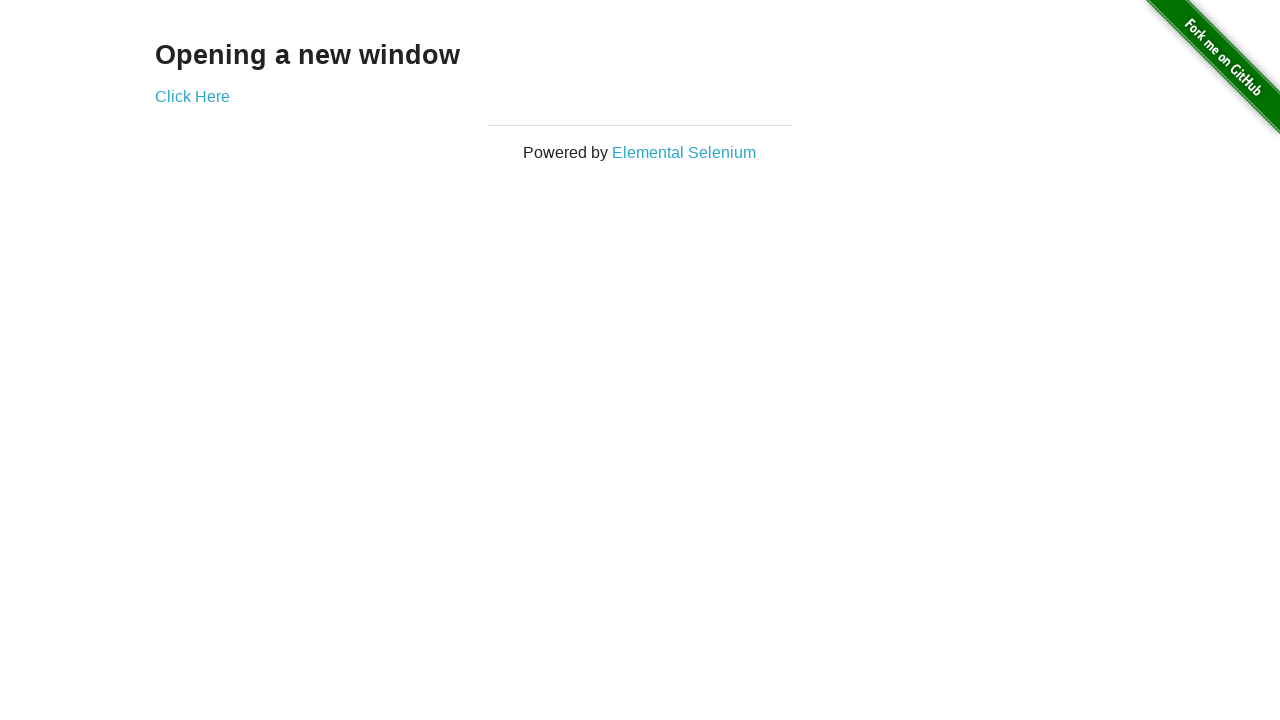

Waited for 'Click Here' link to be visible
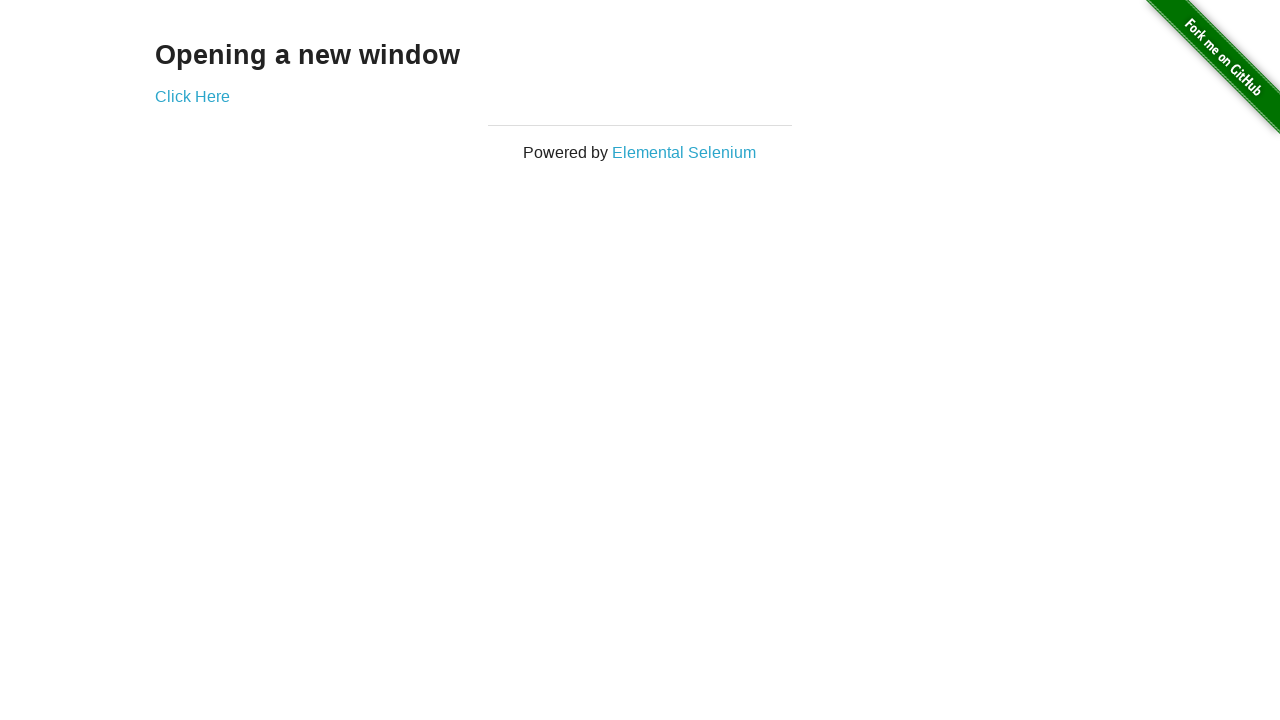

Clicked 'Click Here' link to open new window 1 at (192, 96) on text=Click Here
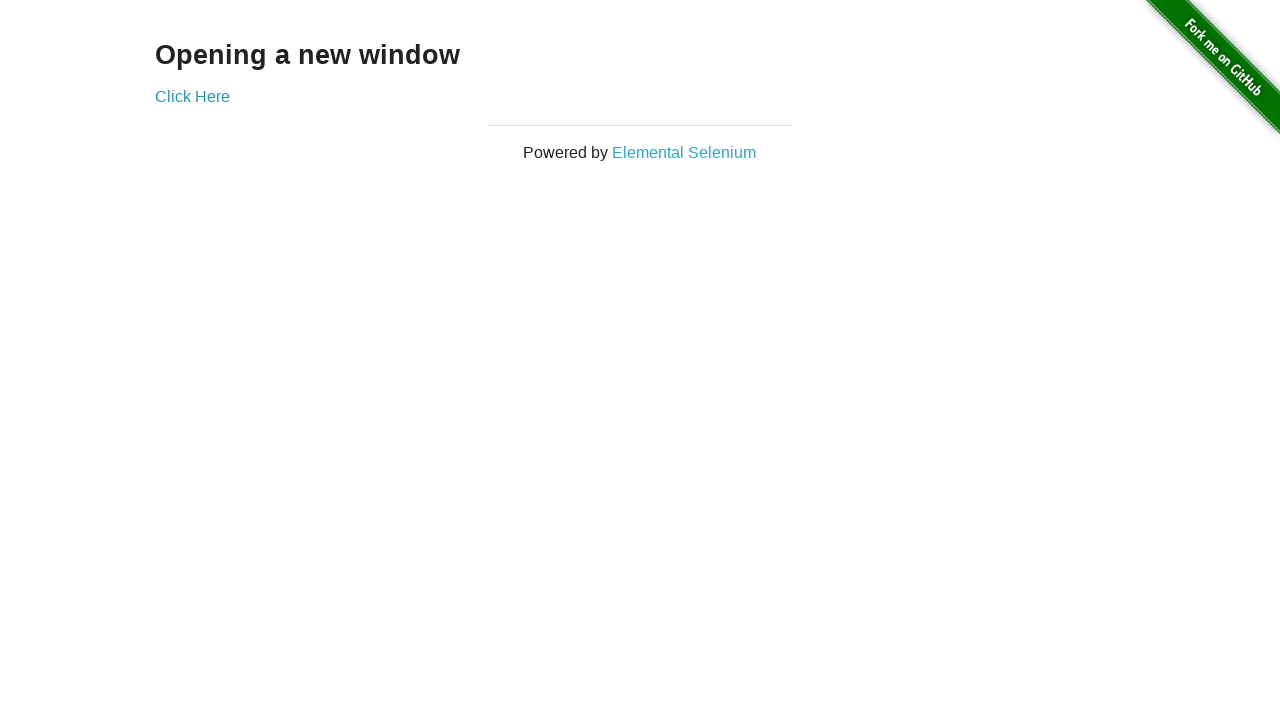

New window 1 finished loading
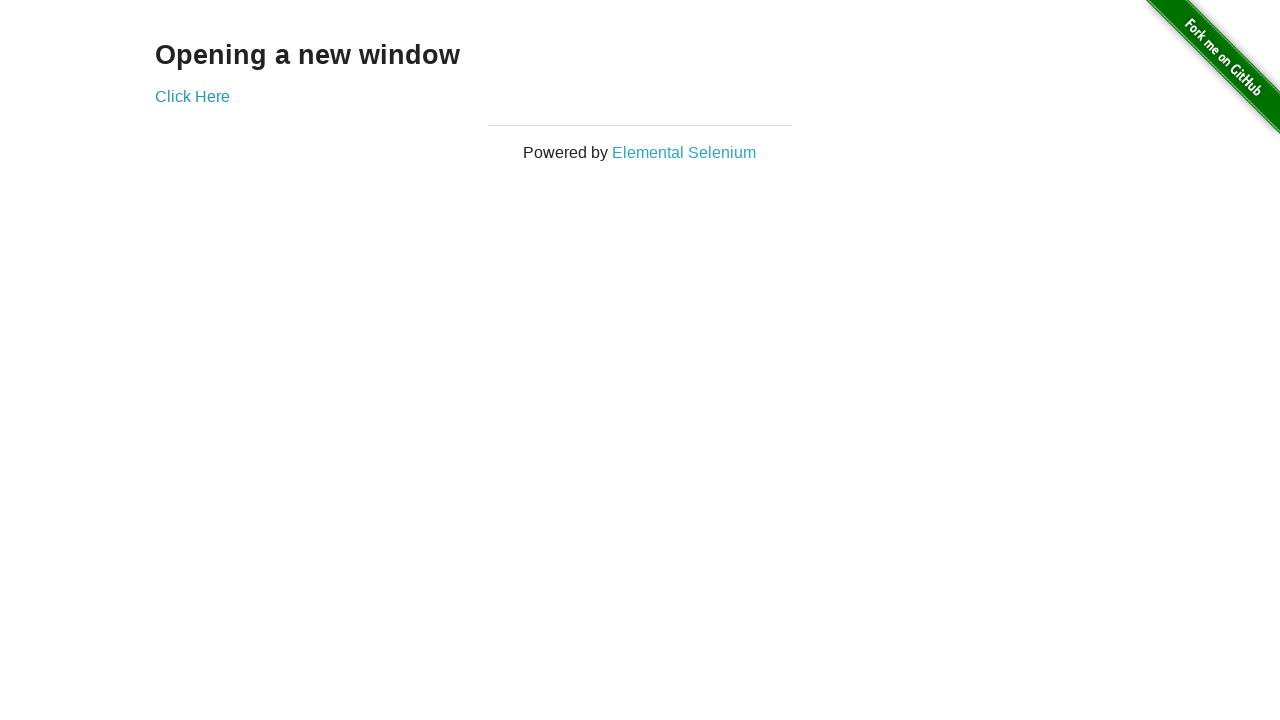

Clicked 'Click Here' link to open new window 2 at (192, 96) on text=Click Here
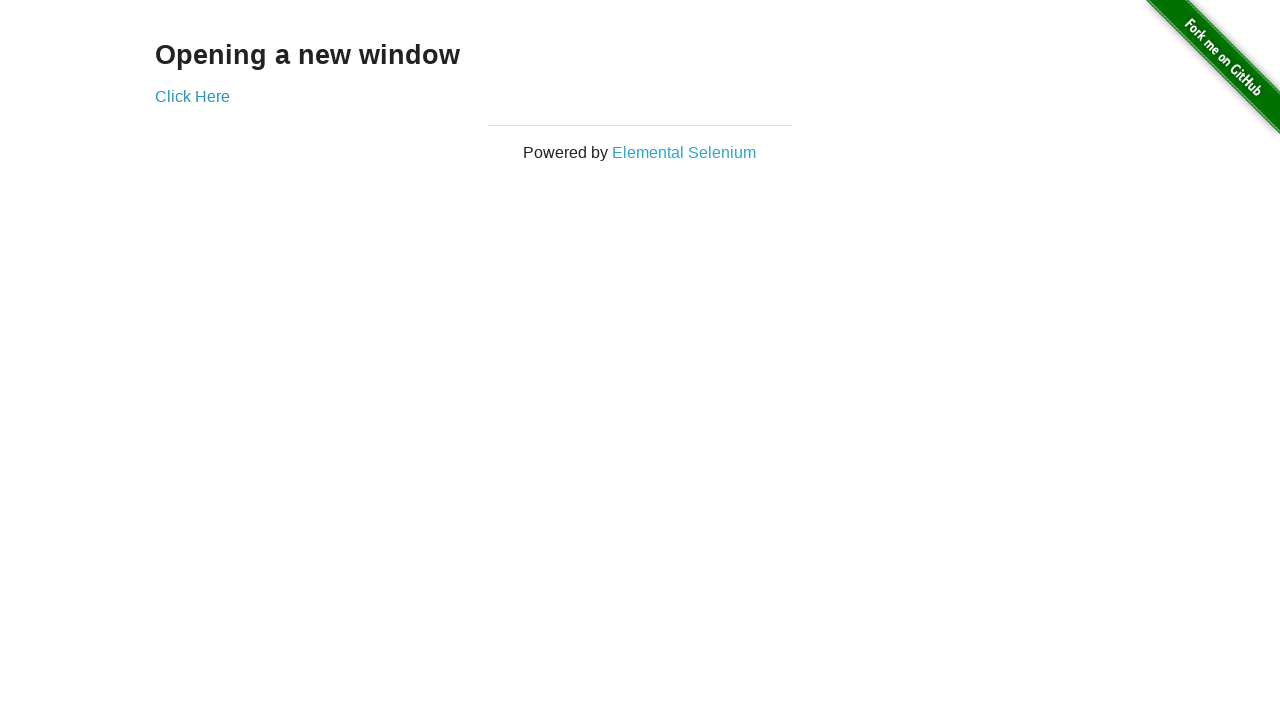

New window 2 finished loading
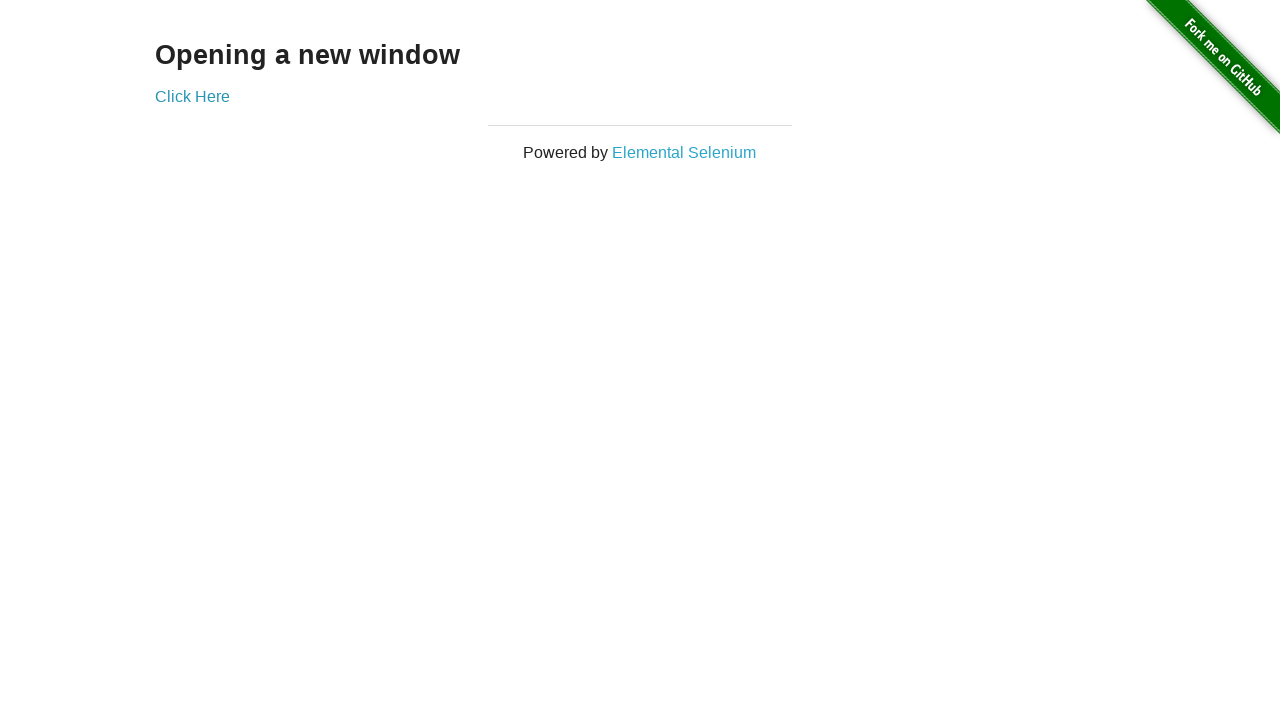

Clicked 'Click Here' link to open new window 3 at (192, 96) on text=Click Here
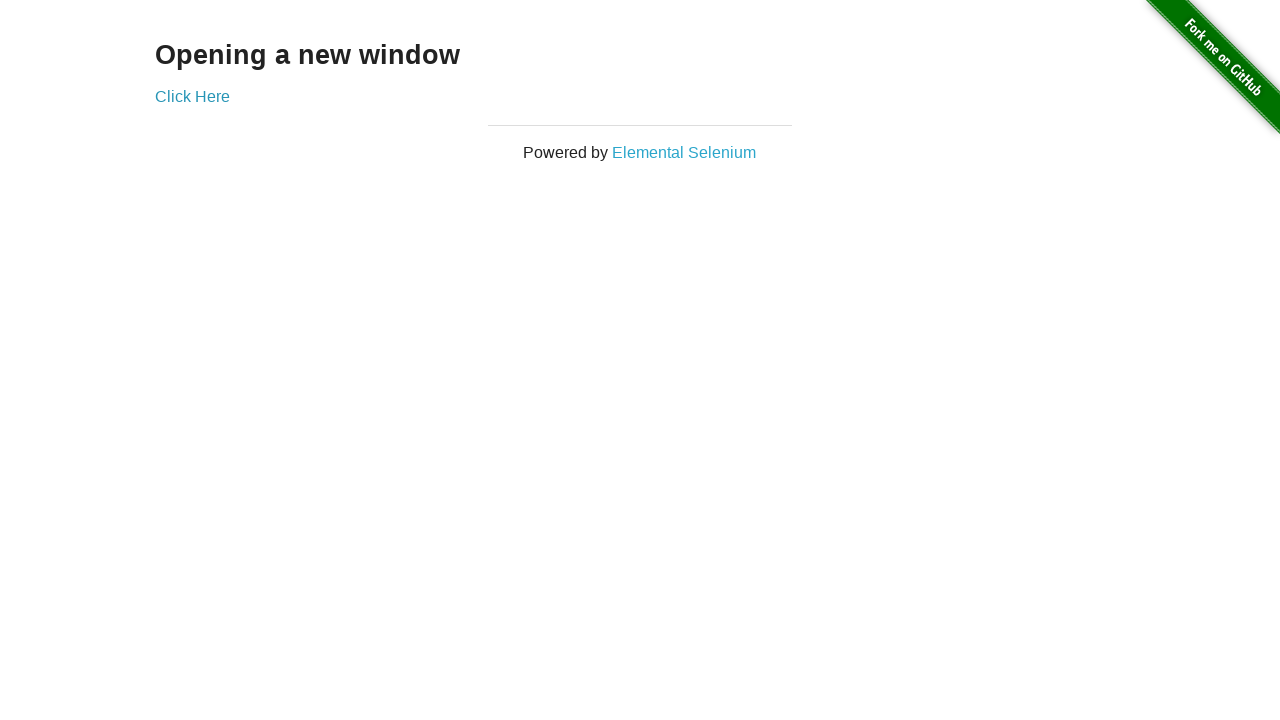

New window 3 finished loading
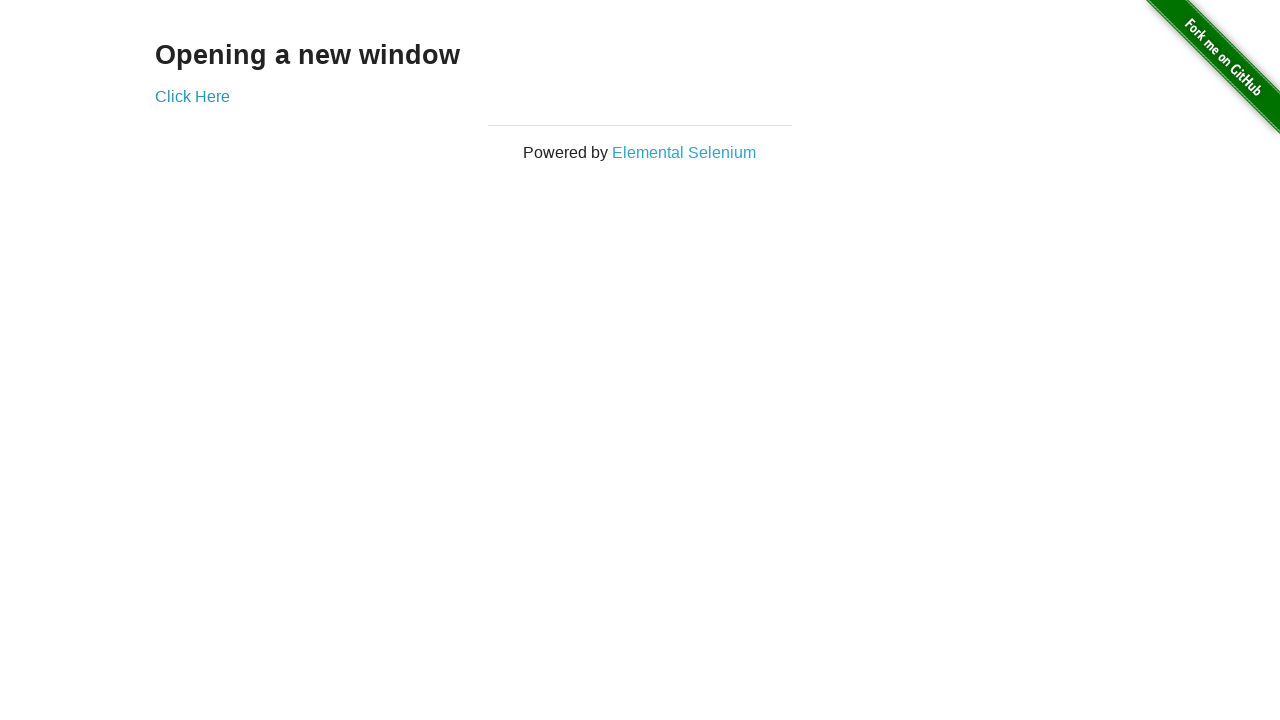

Verified 4 total windows exist (1 original + 3 new)
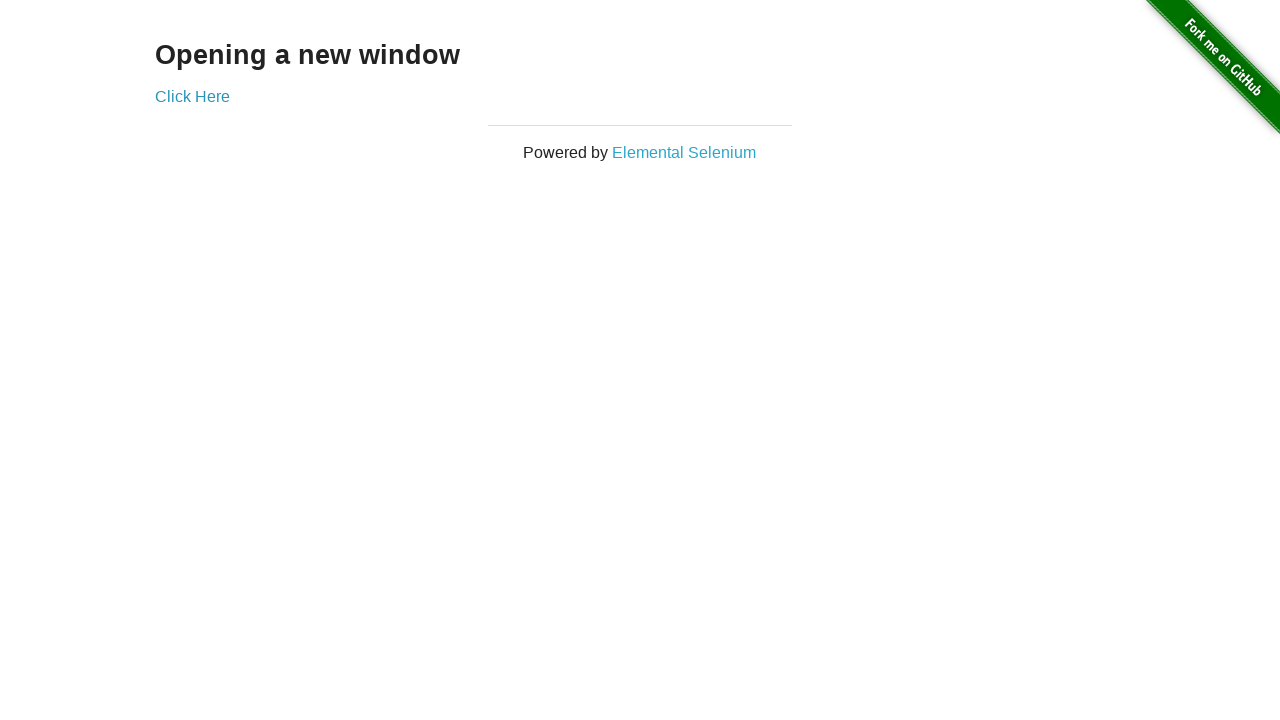

Verified last new window title is 'New Window'
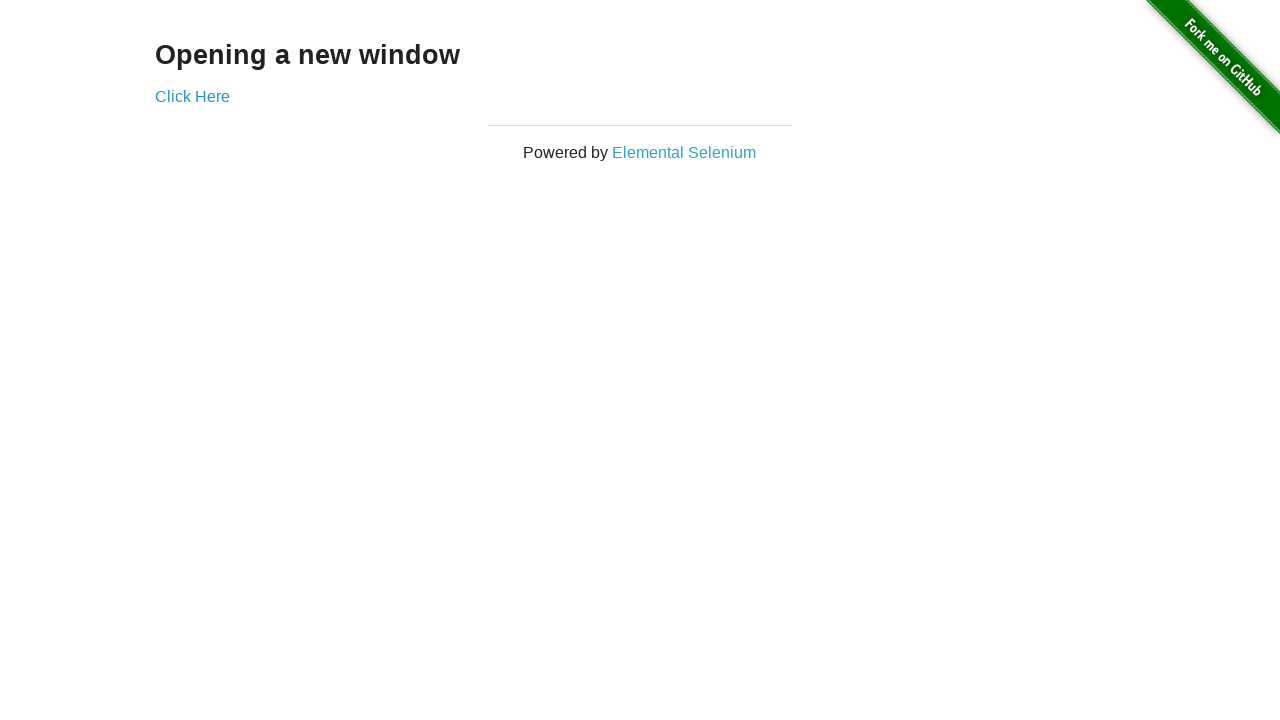

Verified 'New Window' text exists in last new window content
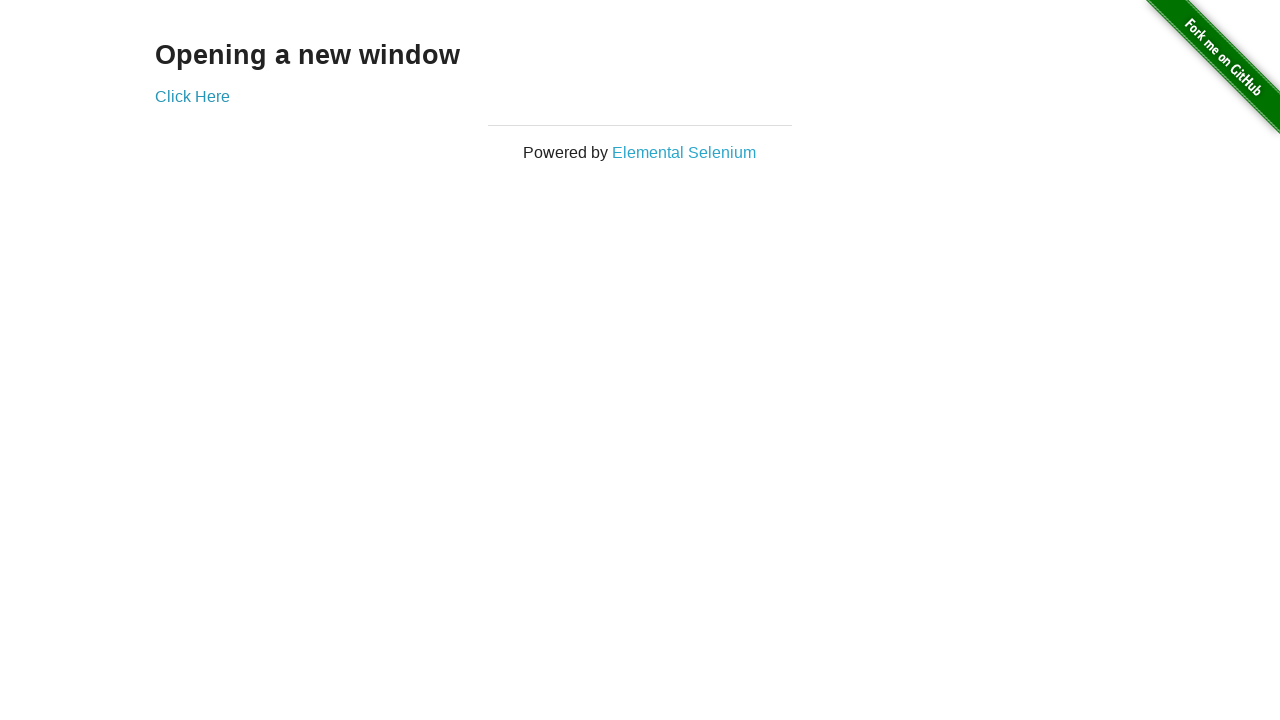

Switched back to original window
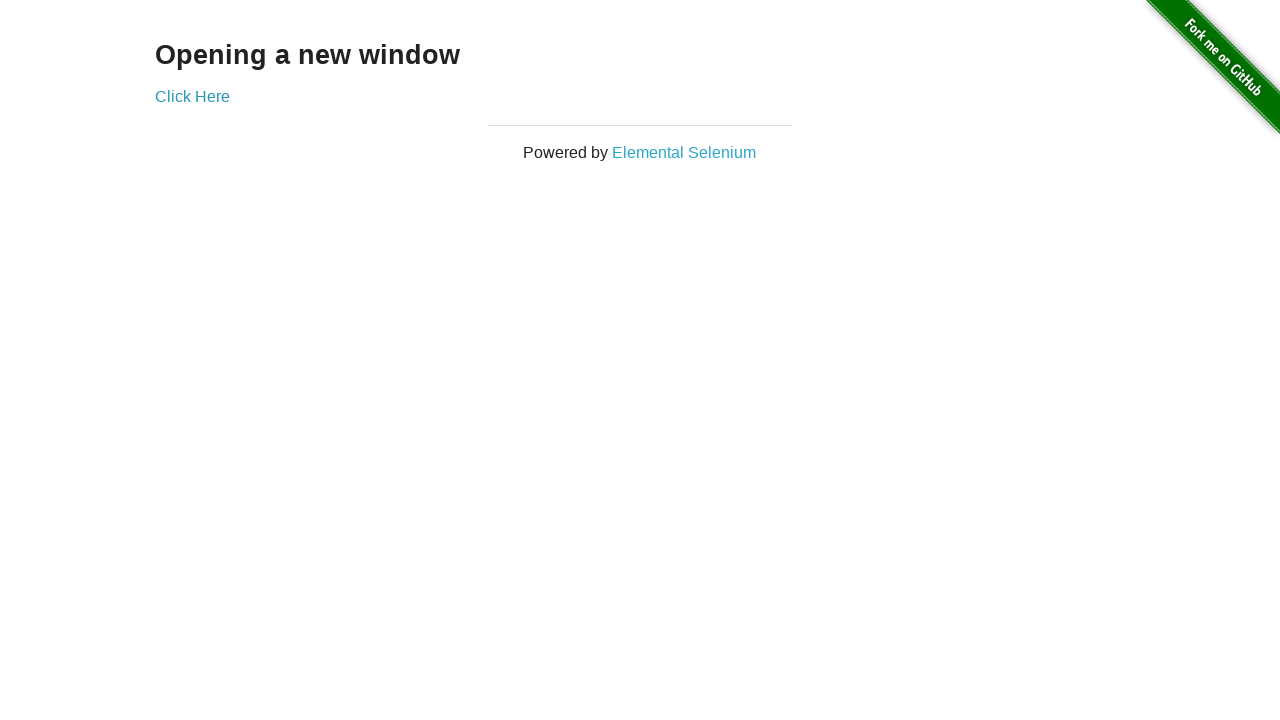

Verified original window title is 'The Internet'
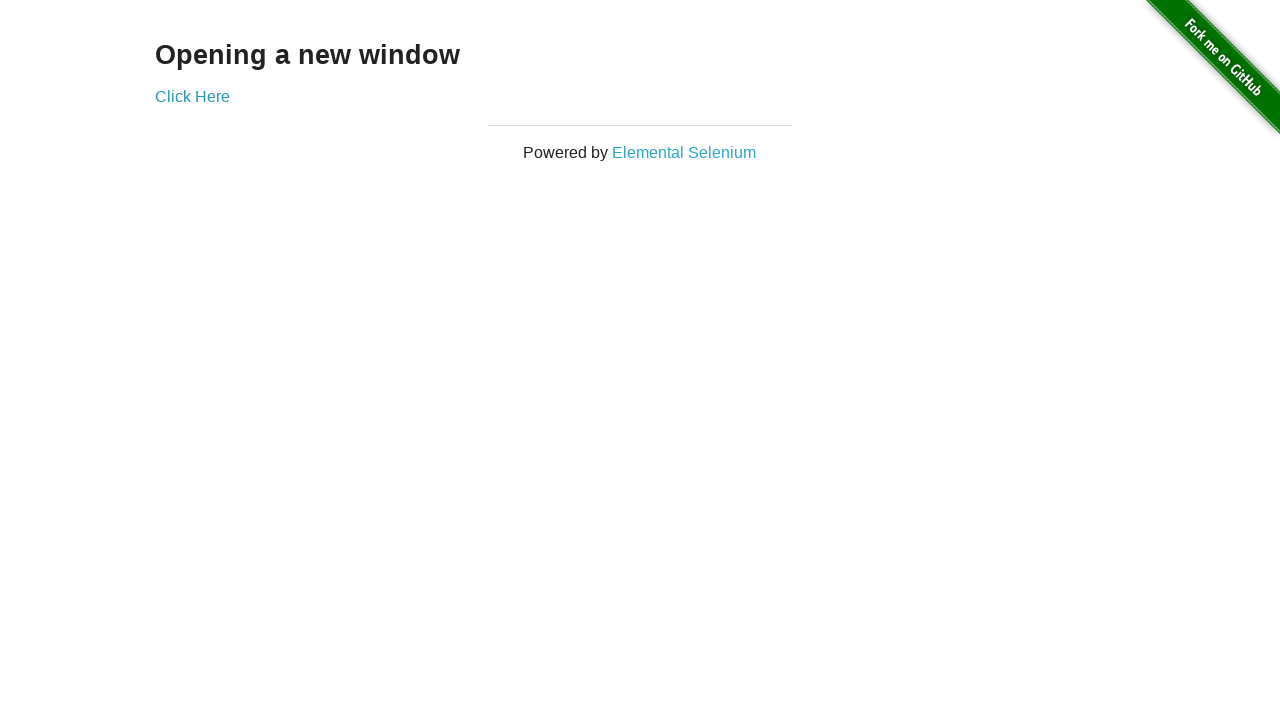

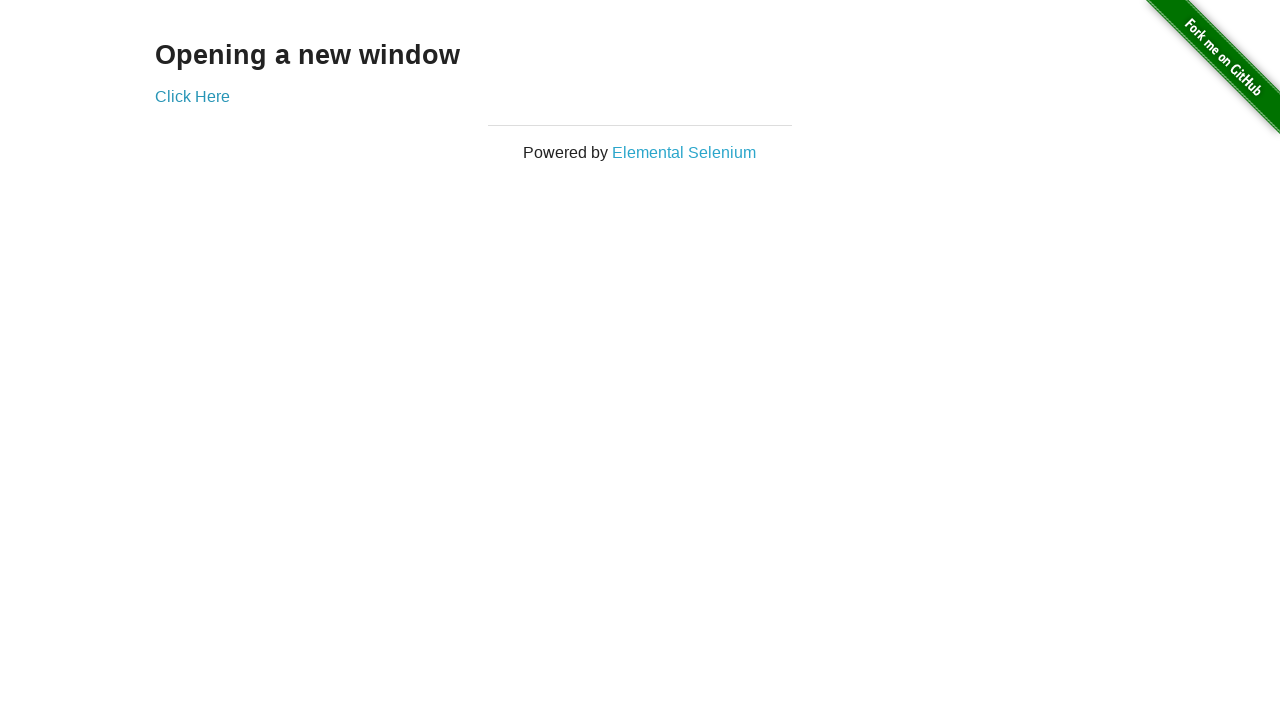